Tests mouse interaction by moving to an element and clicking on it

Starting URL: https://www.selenium.dev/selenium/web/mouse_interaction.html

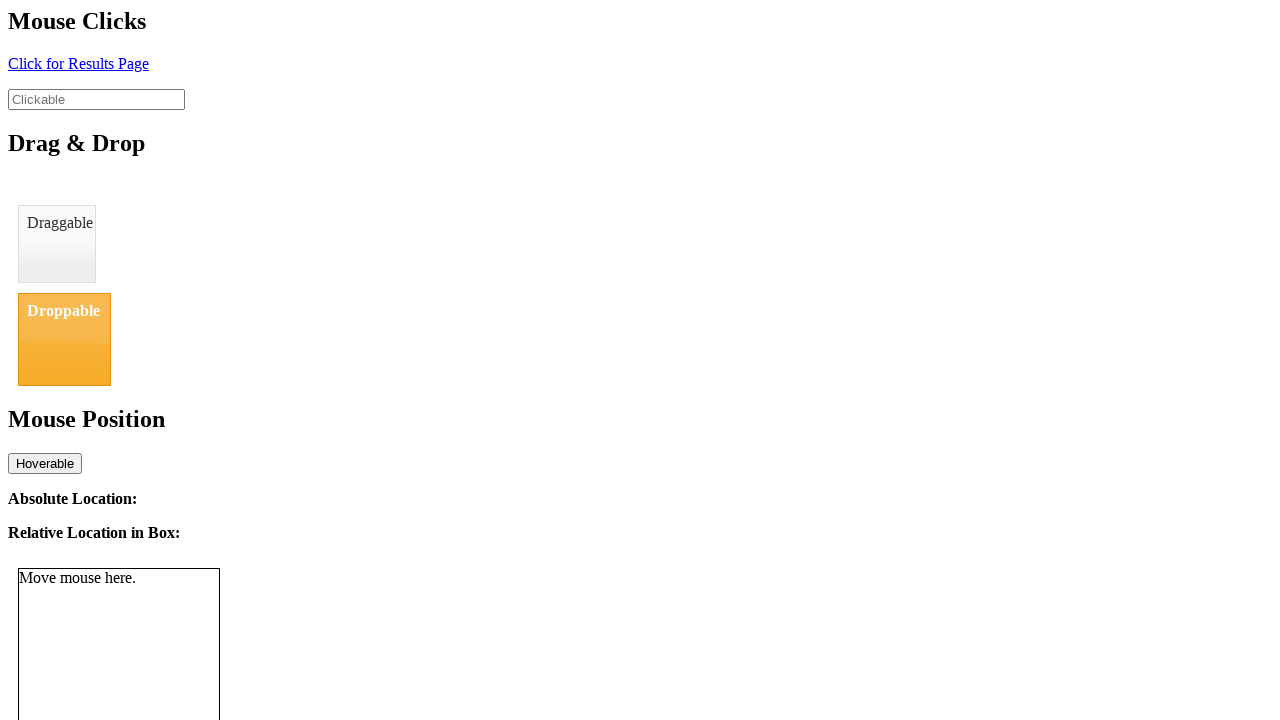

Navigated to mouse interaction test page
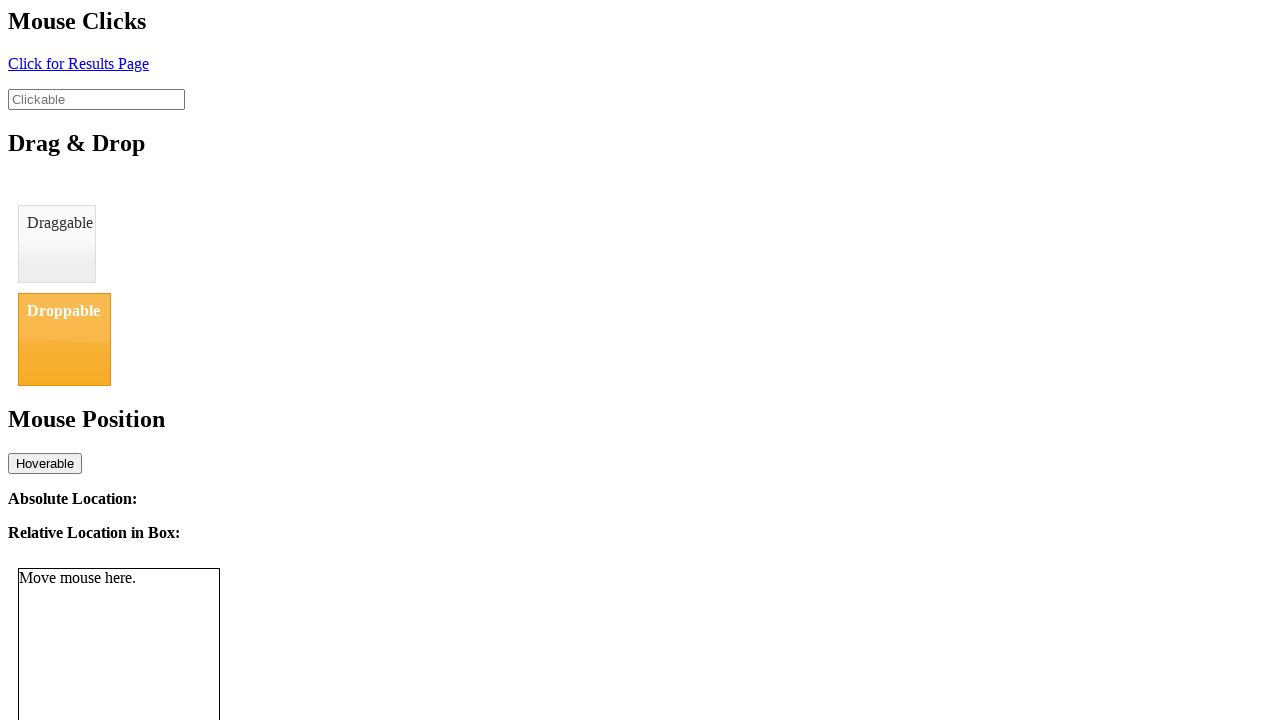

Clicked on element with id 'click' at (78, 63) on #click
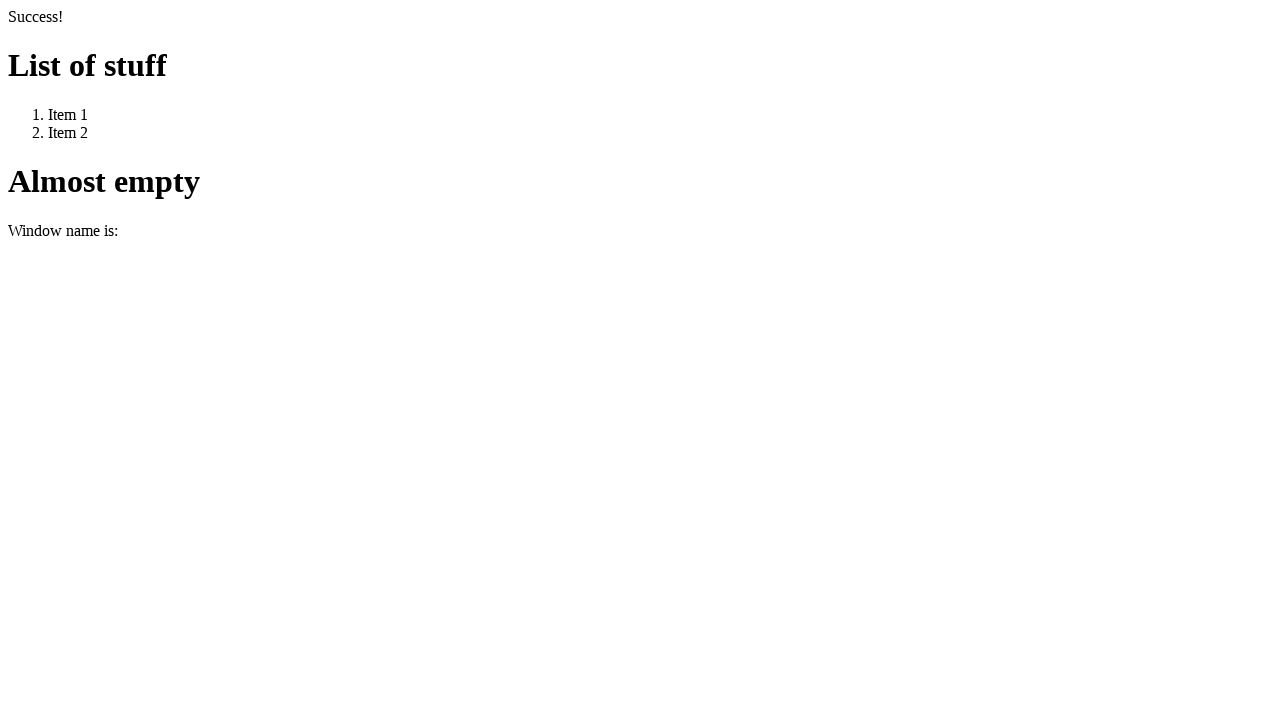

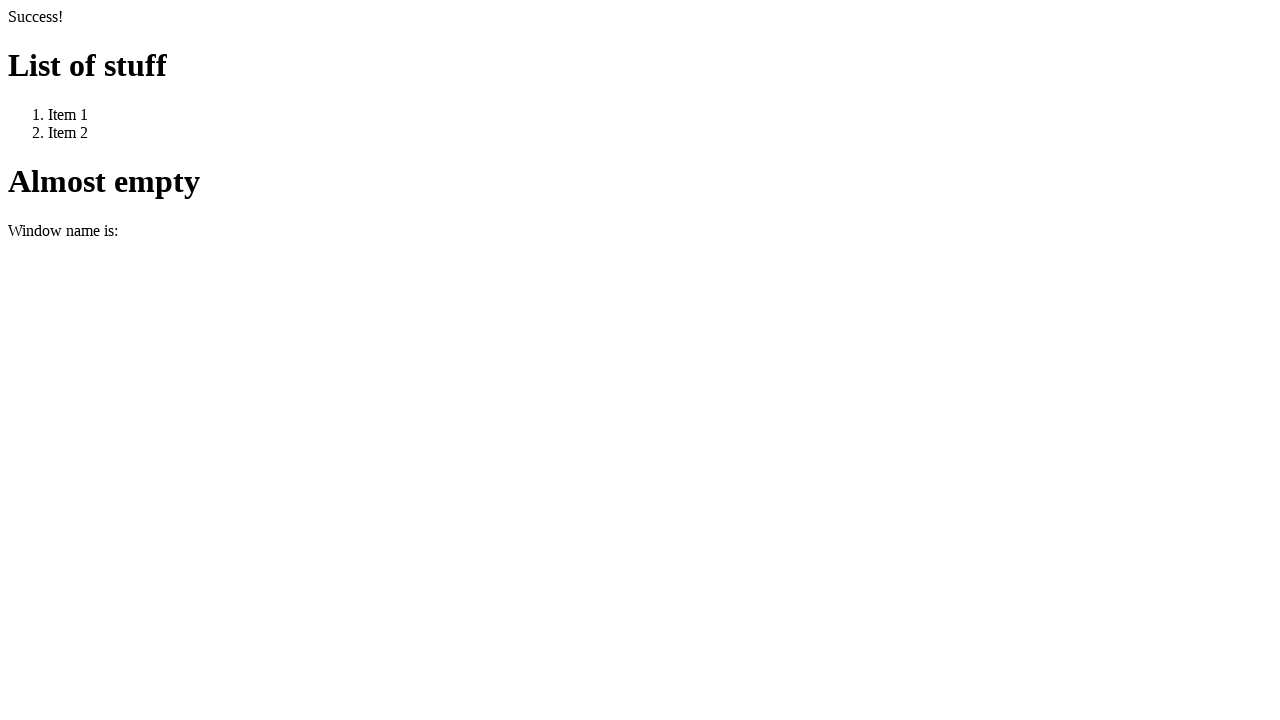